Tests the shopping cart functionality by searching for "phone", clicking the first product result, adding it to cart, and verifying the product name in the cart matches the product page.

Starting URL: https://www.testotomasyonu.com/

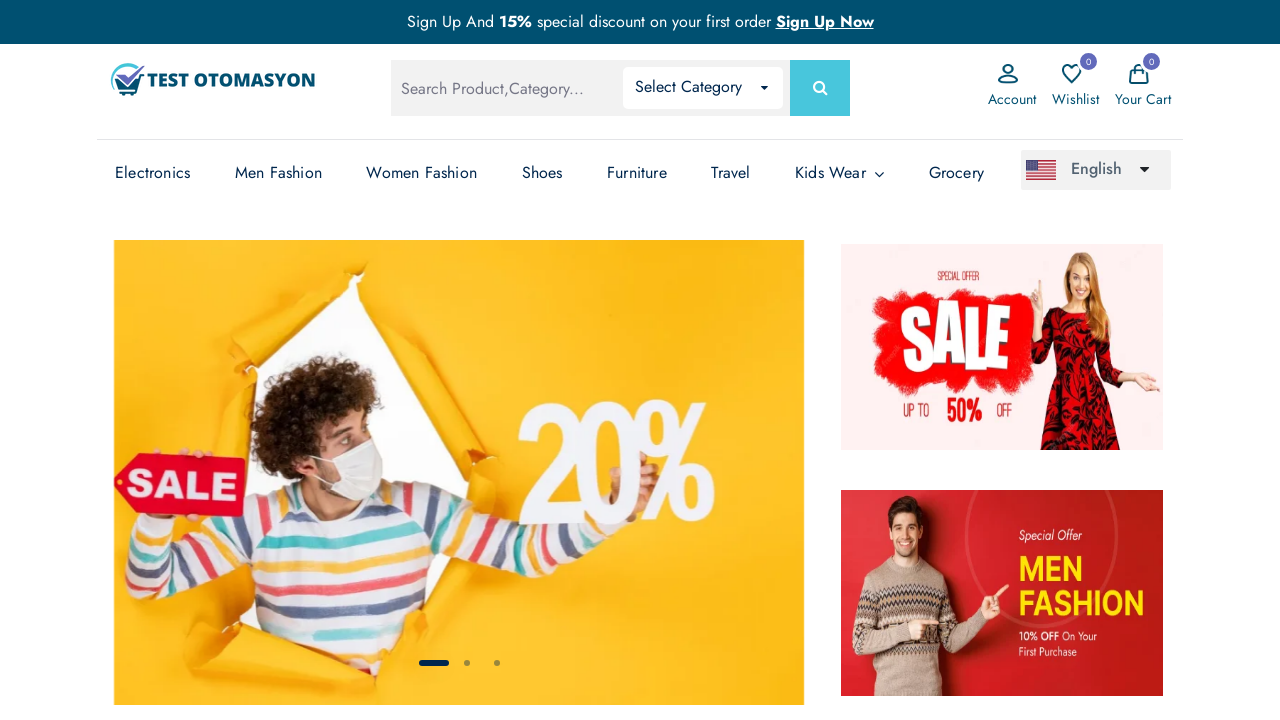

Filled search field with 'phone' on #global-search
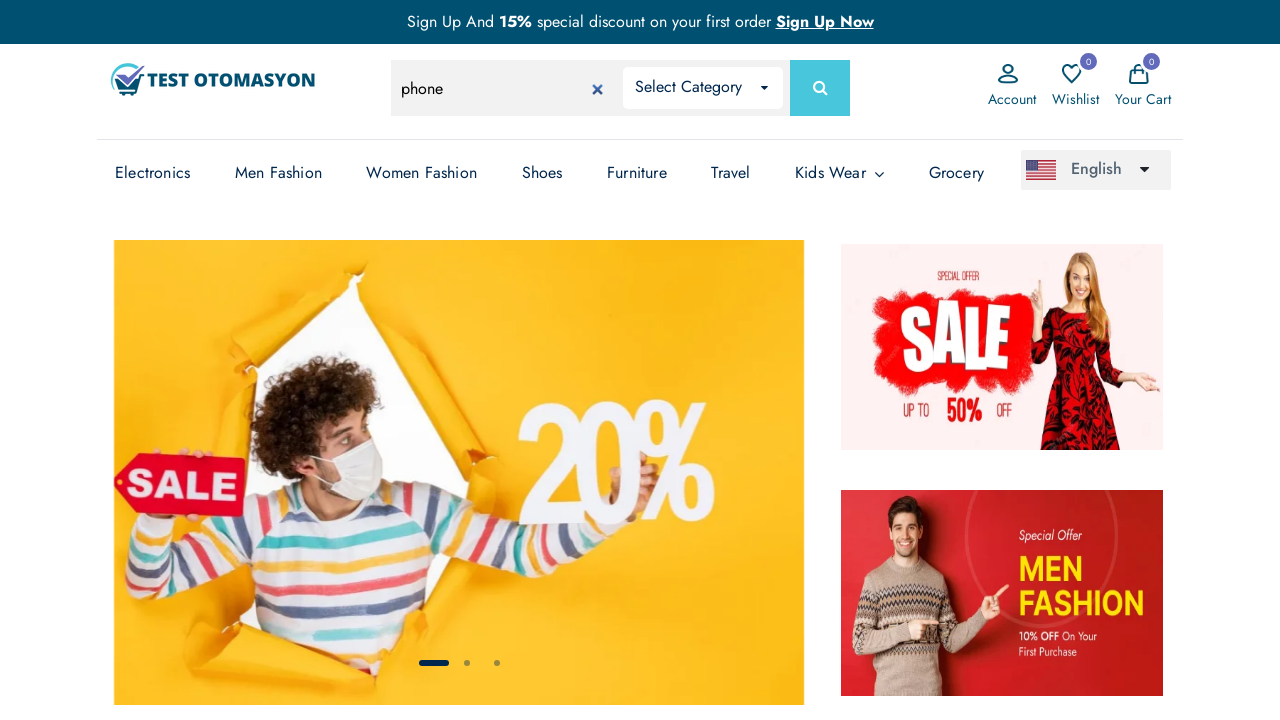

Pressed Enter to search for 'phone' on #global-search
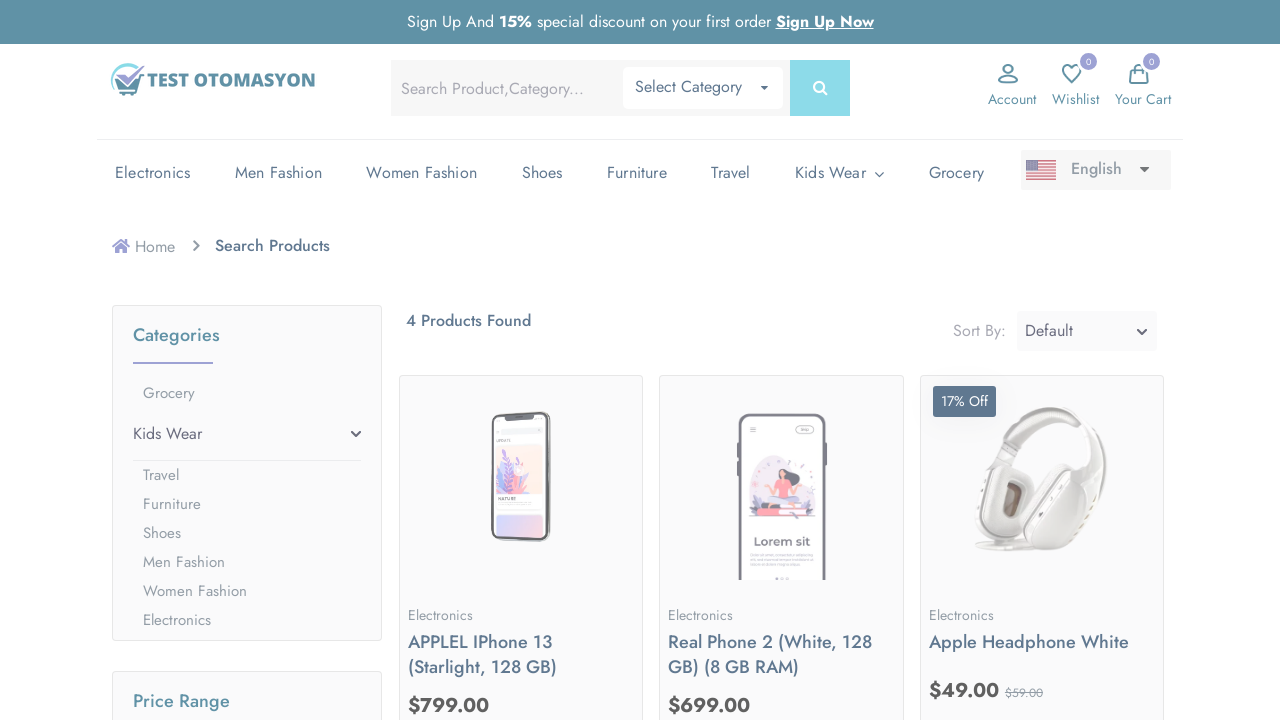

Search results loaded successfully
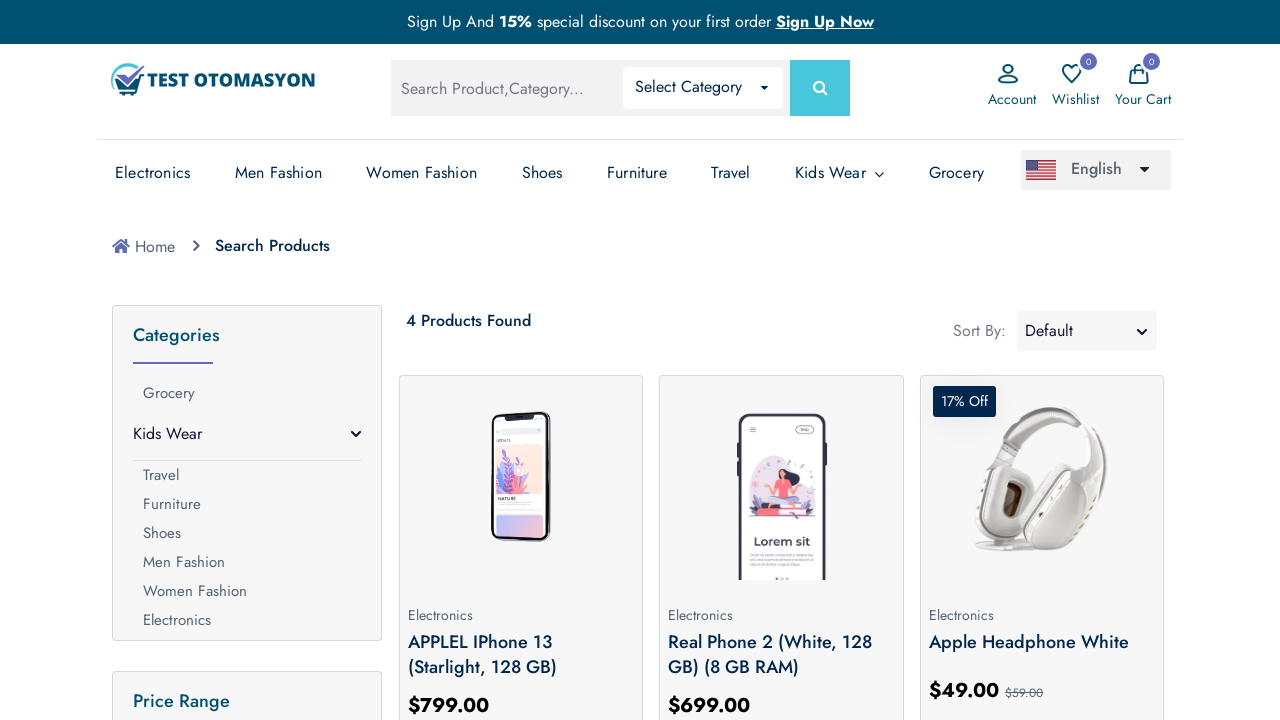

Clicked on the first product from search results at (521, 540) on xpath=//div[@class='product-box my-2  py-1'] >> nth=0
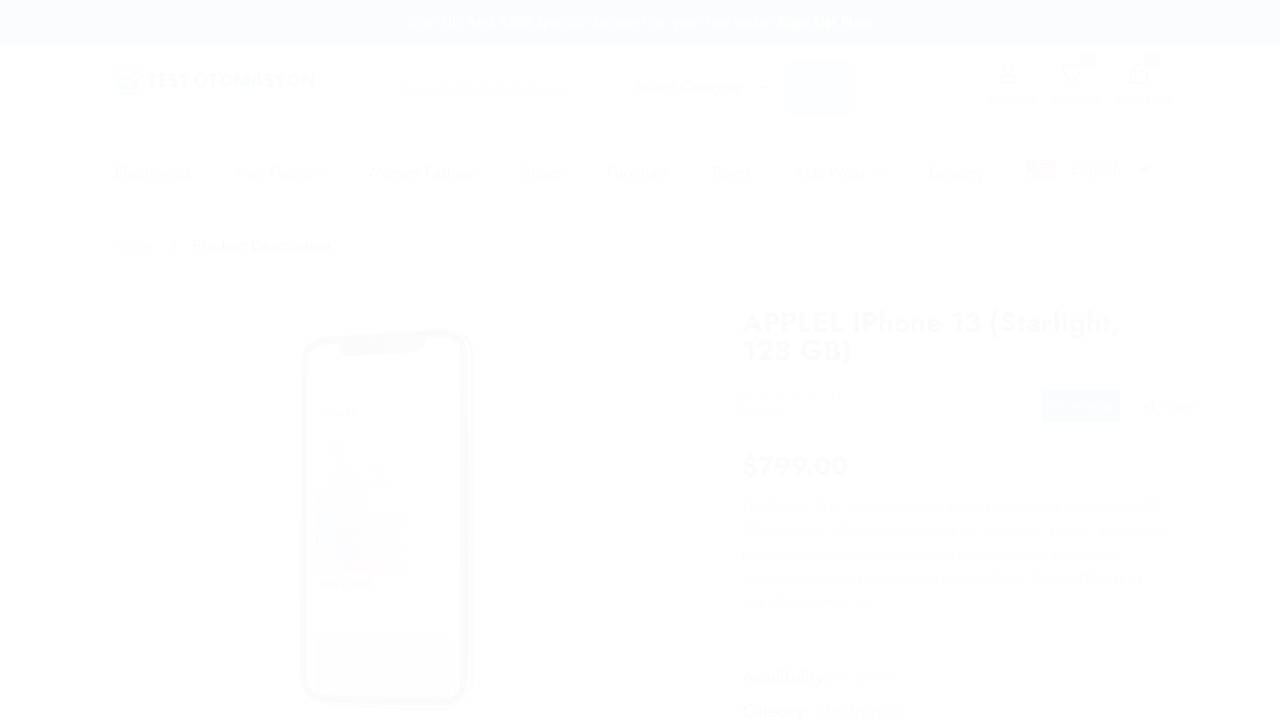

Product page loaded successfully
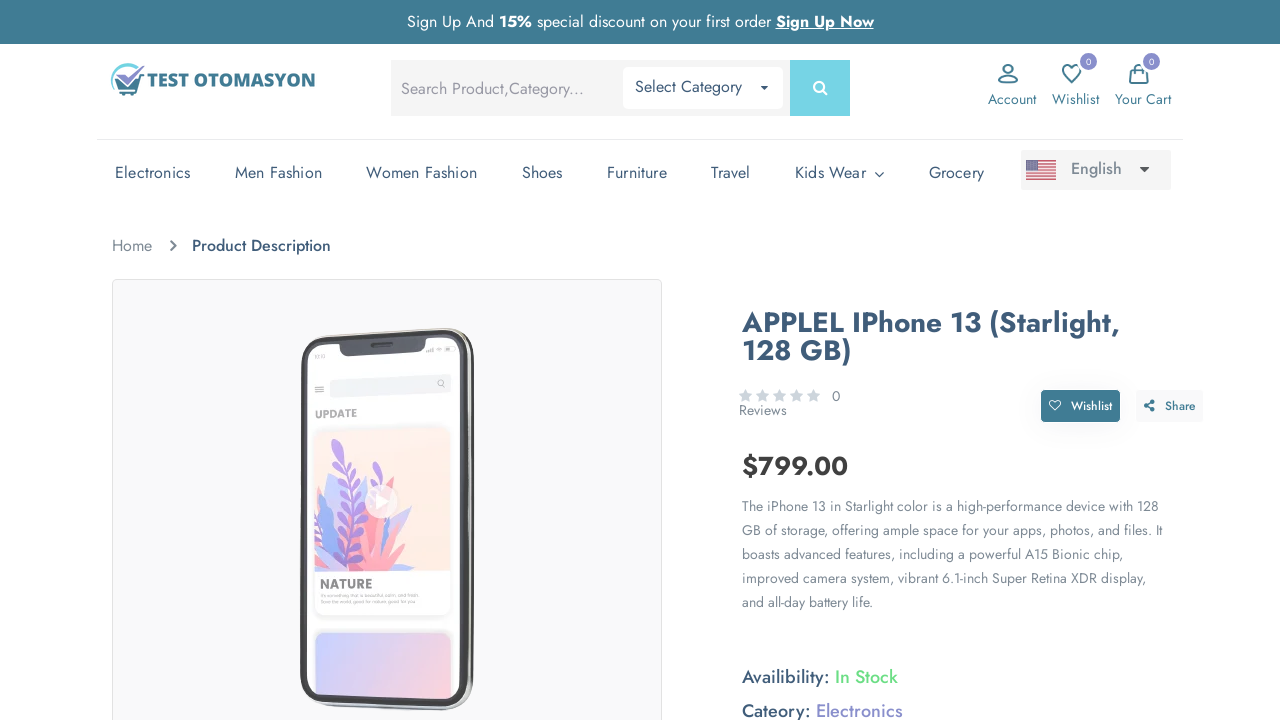

Retrieved product name: 'APPLEL iPhone 13 (Starlight, 128 GB)'
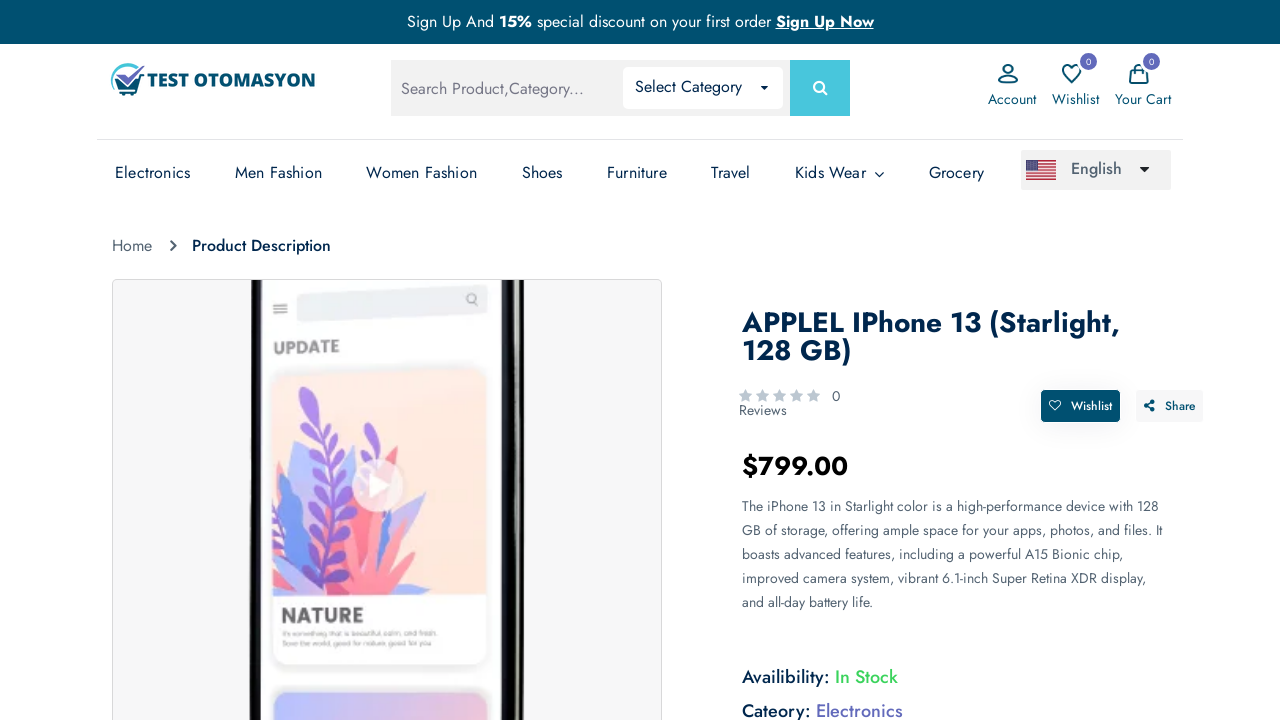

Clicked 'Add to Cart' button at (924, 360) on xpath=//button[@class='add-to-cart']
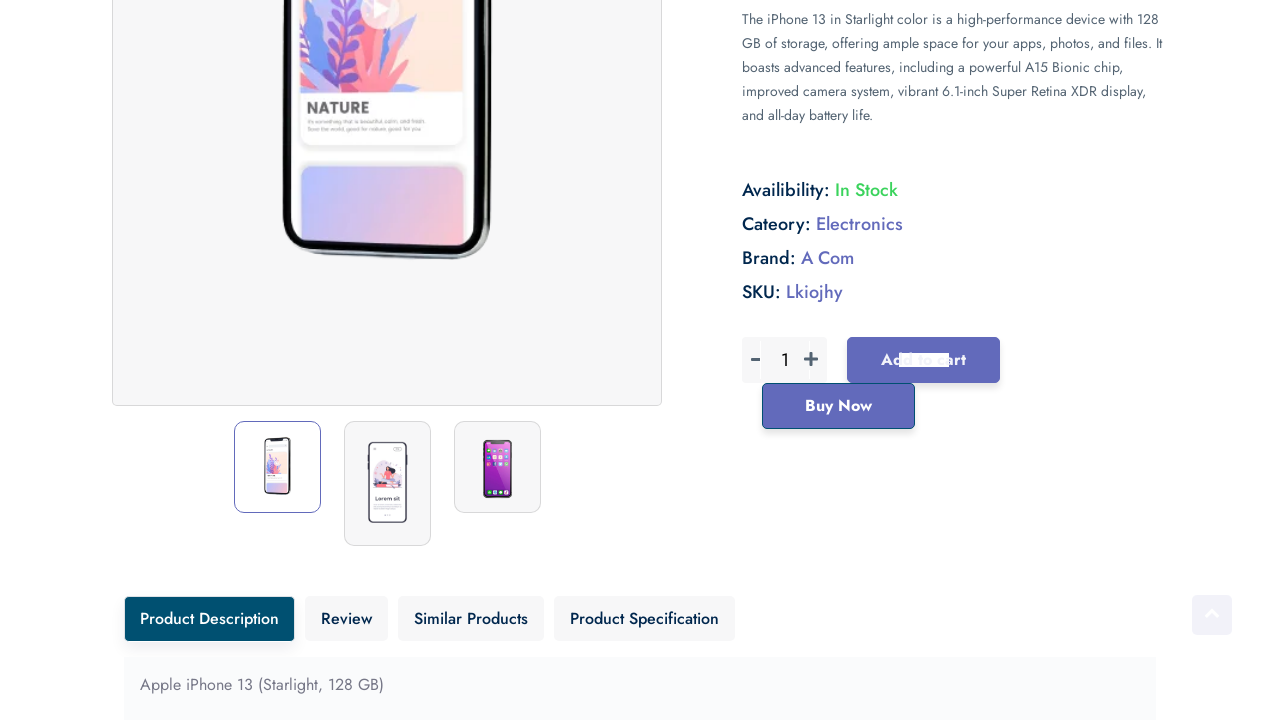

Clicked on 'Your Cart' link at (1143, 72) on (//div[@class='cart-bar'])[2]
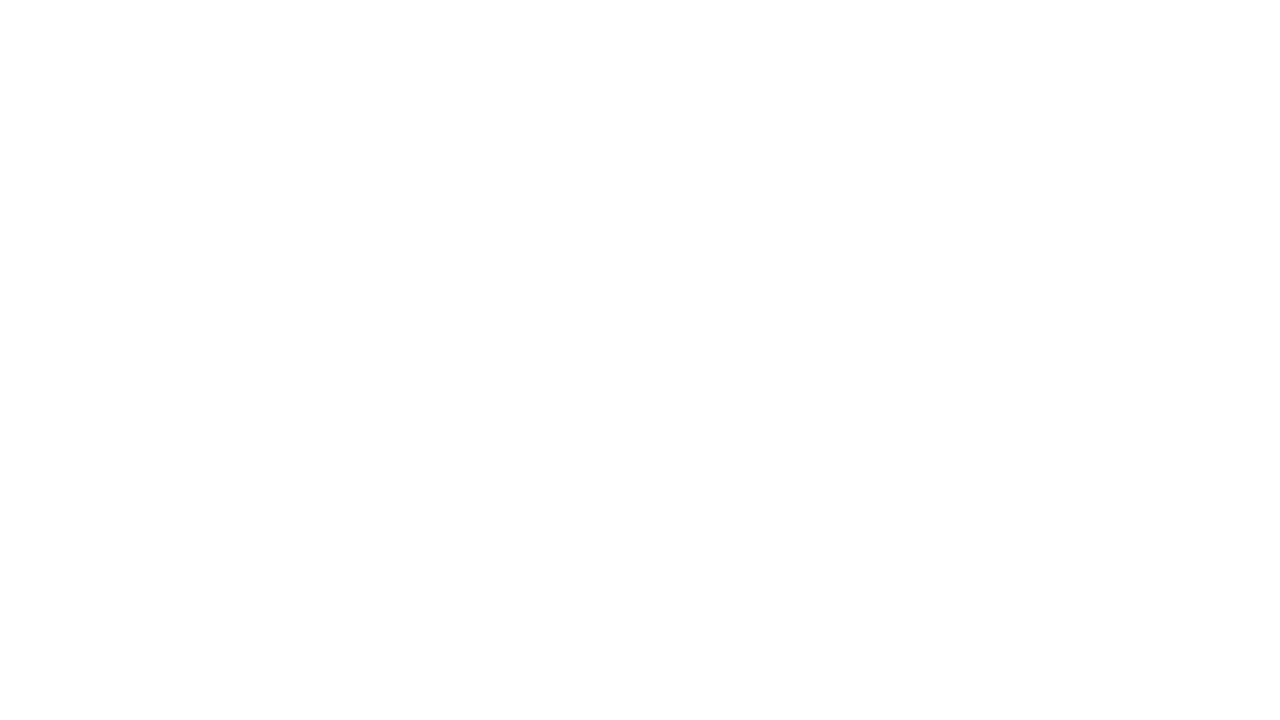

Cart page loaded successfully
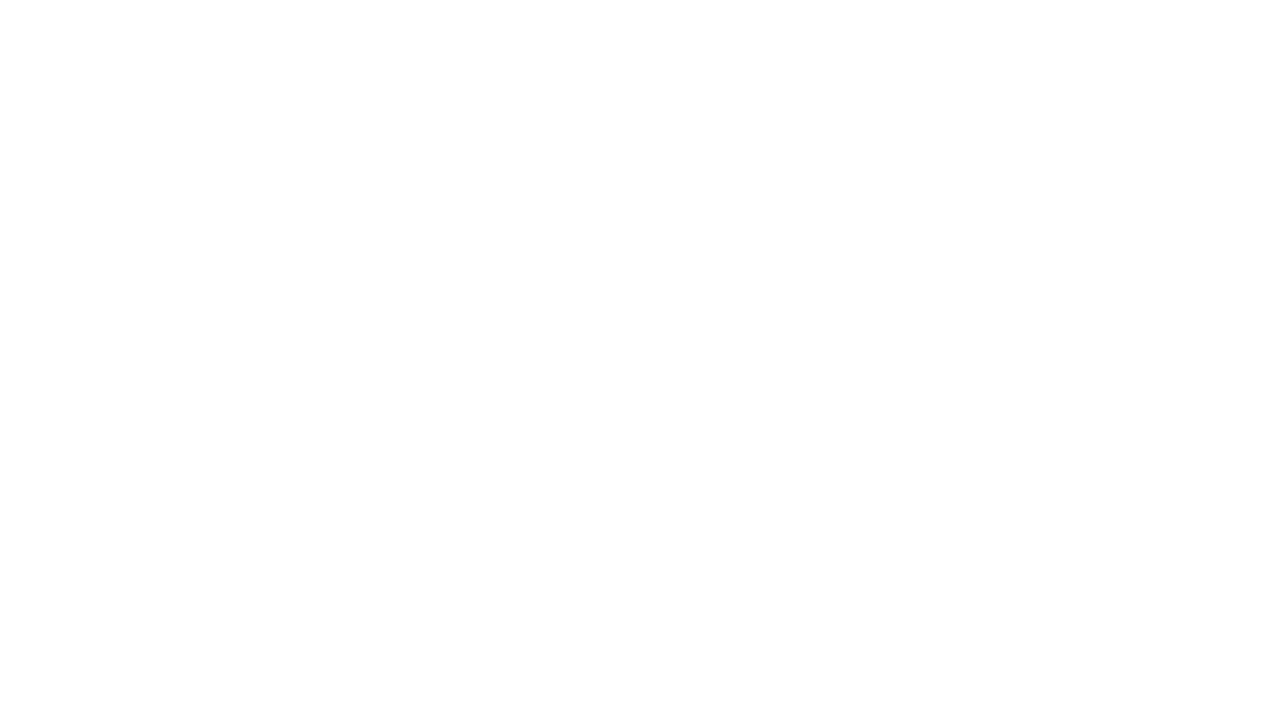

Retrieved cart product name: 'APPLEL iPhone 13 (Starlight, 128 GB)'
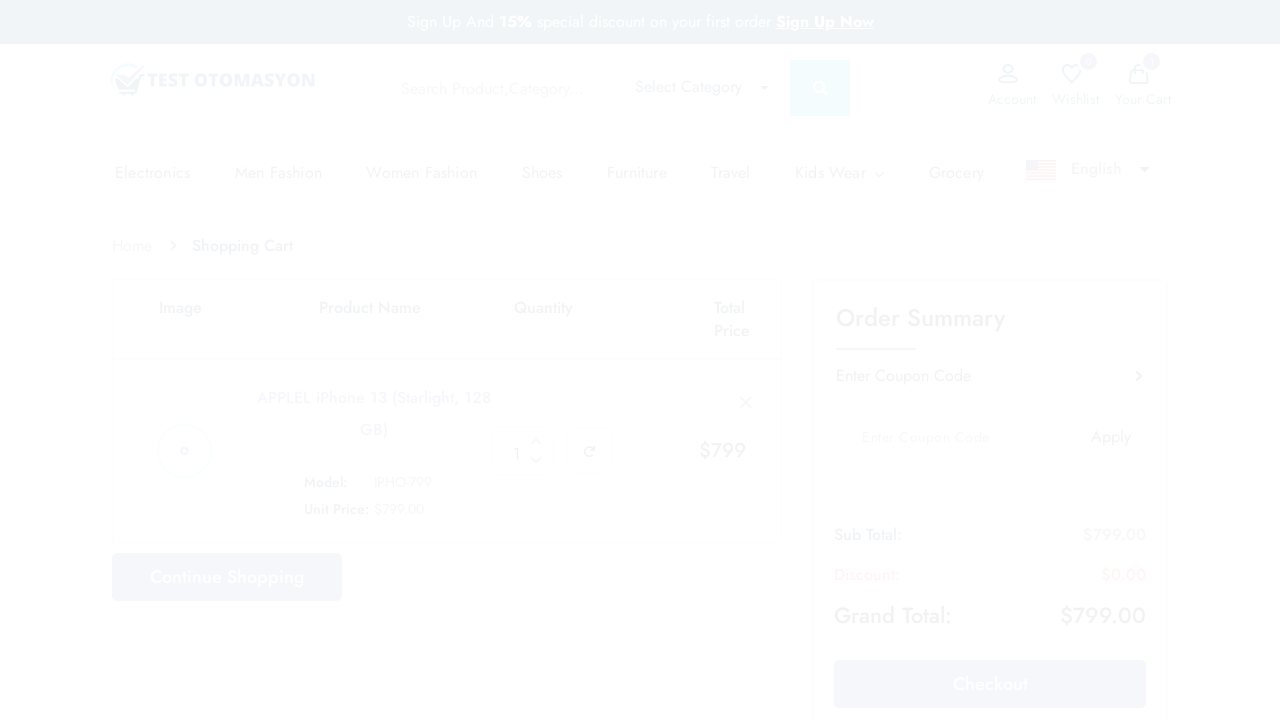

Verified that product name in cart matches product page name
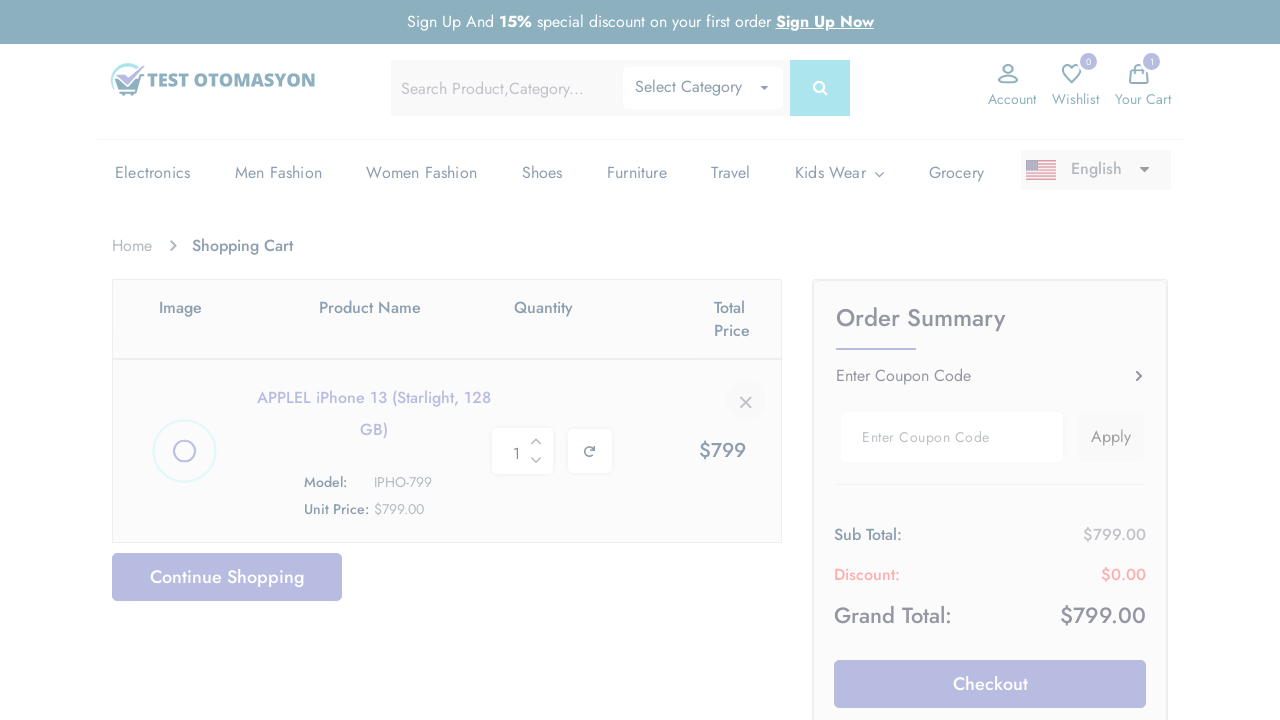

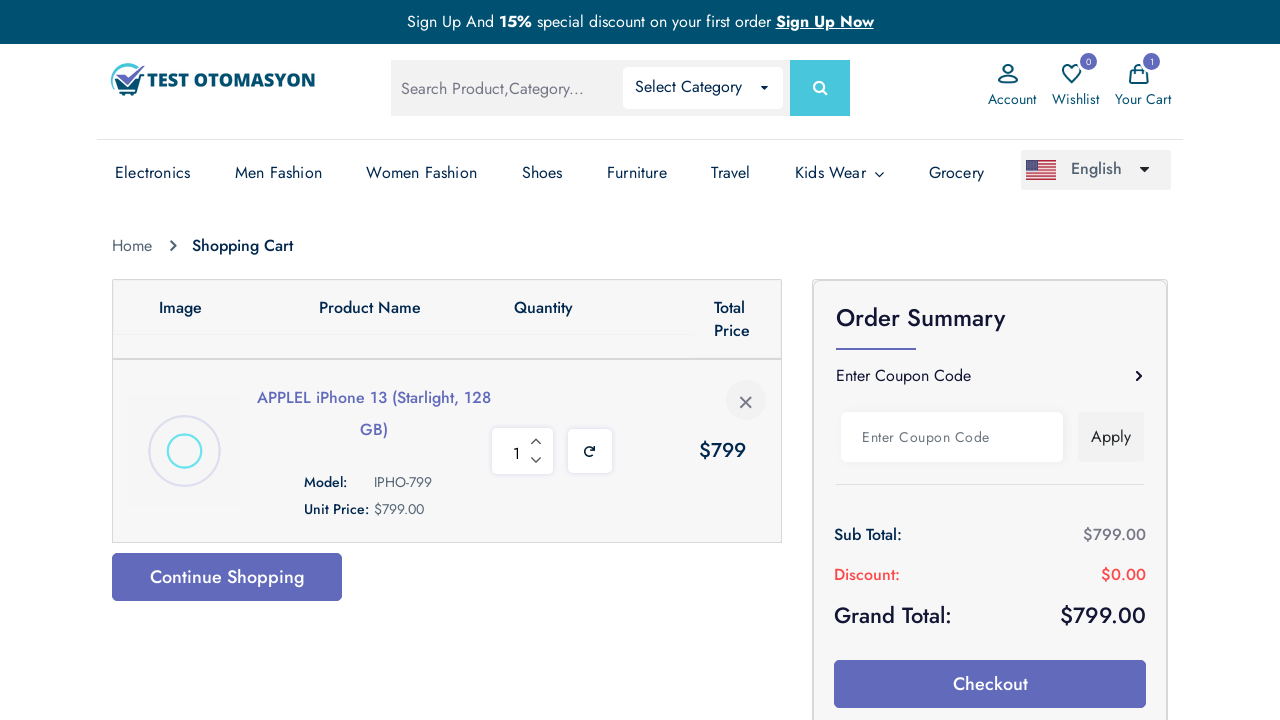